Opens the Snapdeal homepage and waits for it to load. This is a minimal test that only verifies the page loads successfully.

Starting URL: https://www.snapdeal.com/

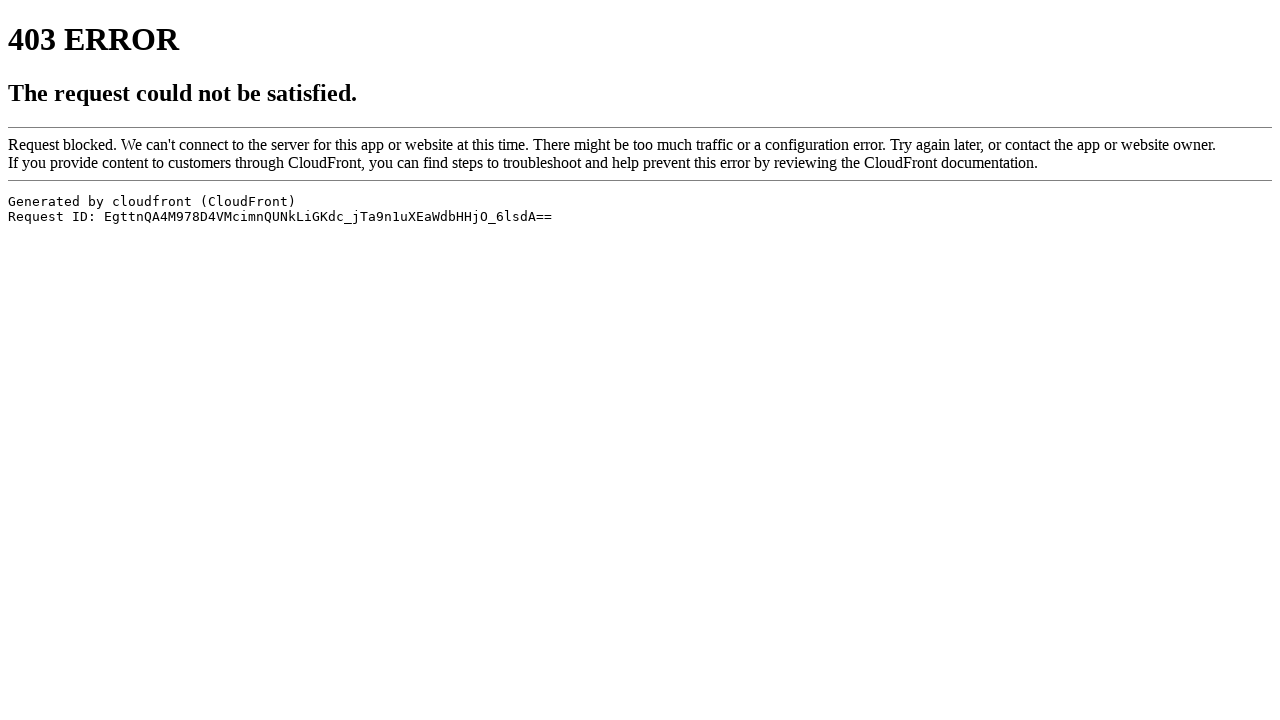

Navigated to Snapdeal homepage
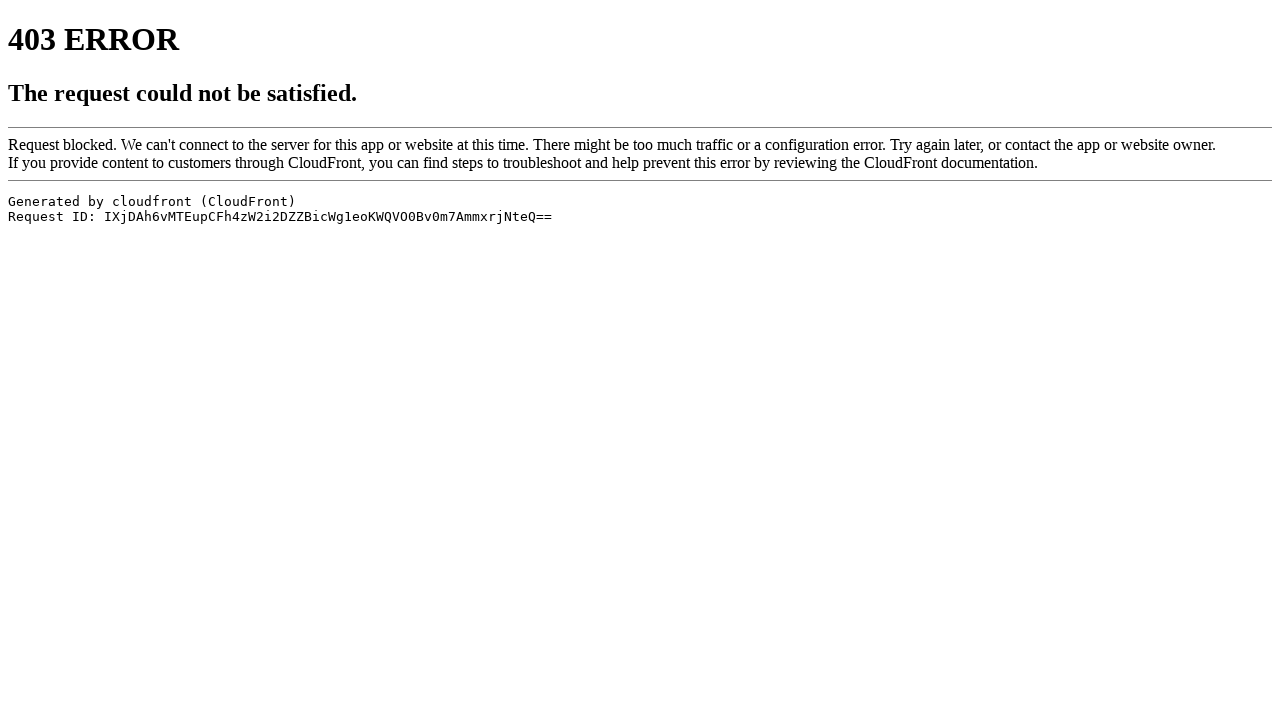

Page DOM content loaded
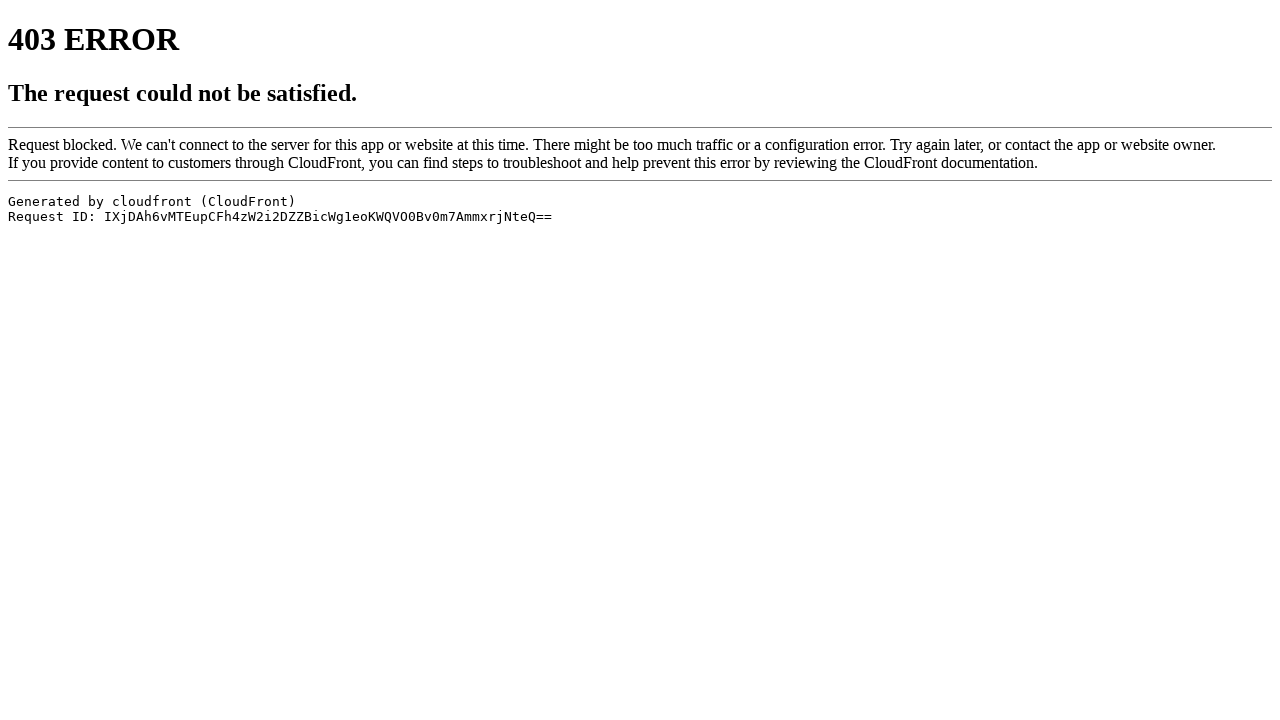

Body element found - page loaded successfully
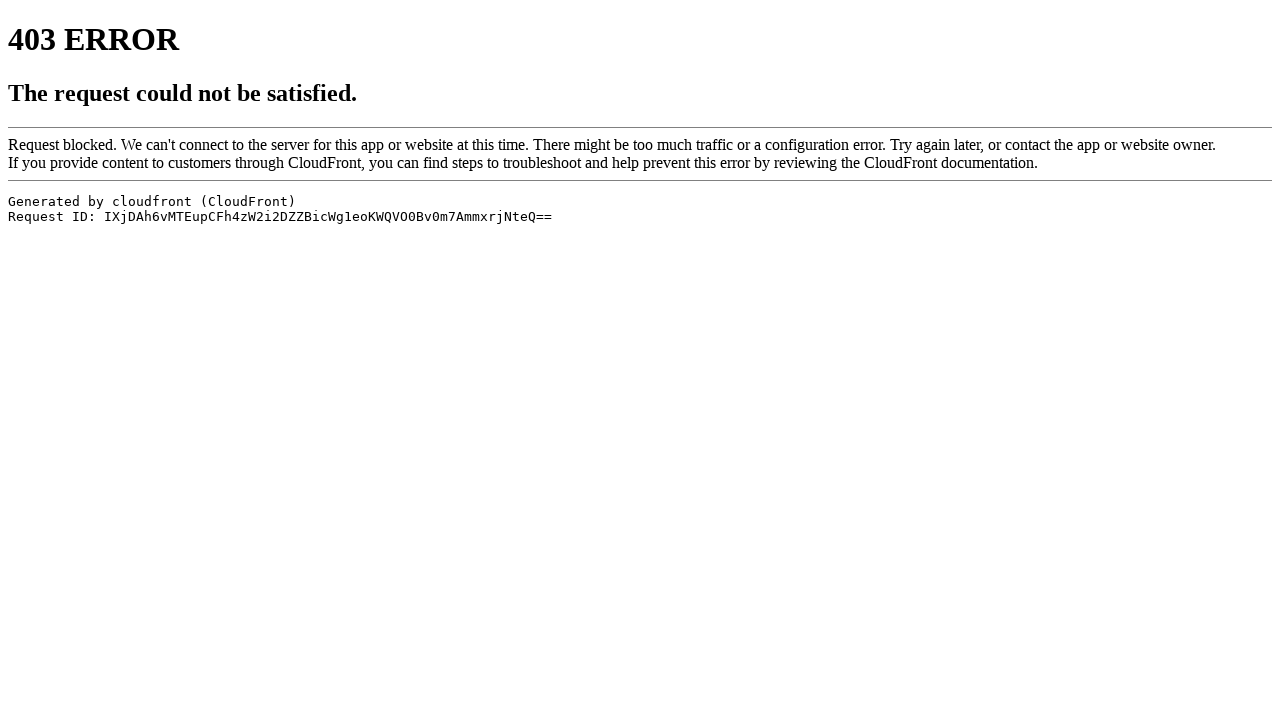

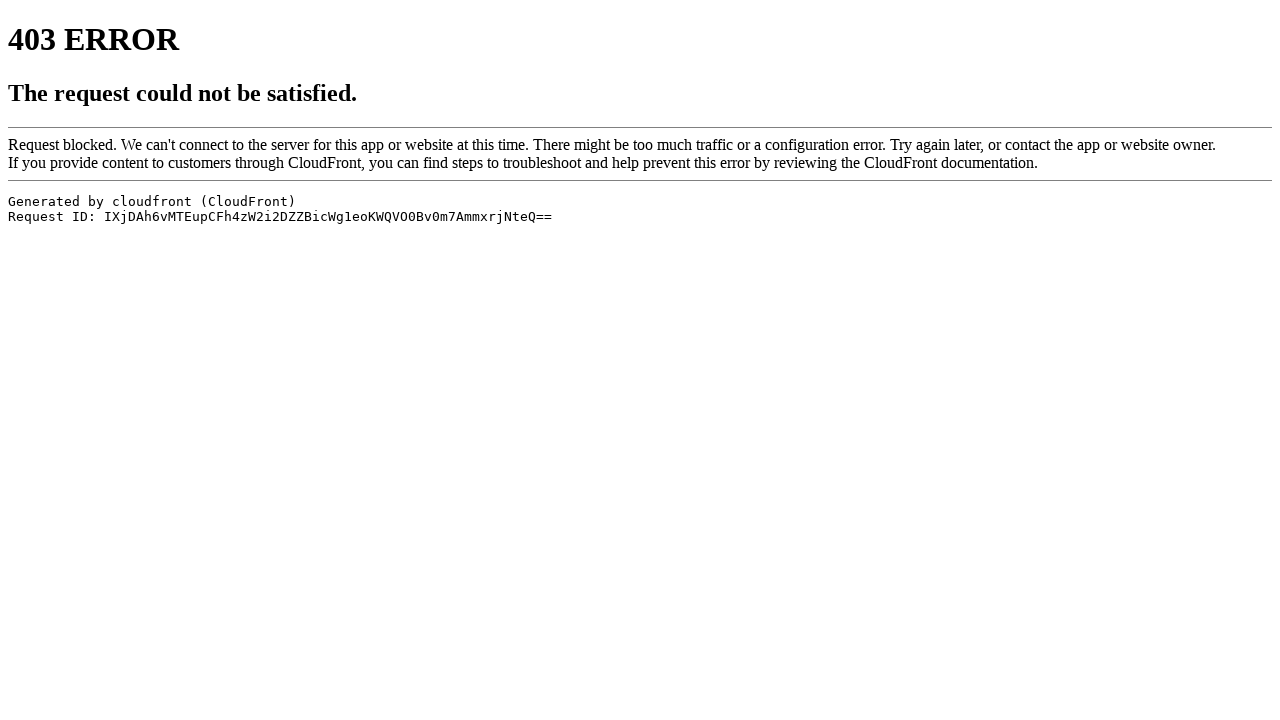